Tests a text box form by filling in full name, email, current address, and permanent address fields, then submitting the form.

Starting URL: https://demoqa.com/text-box

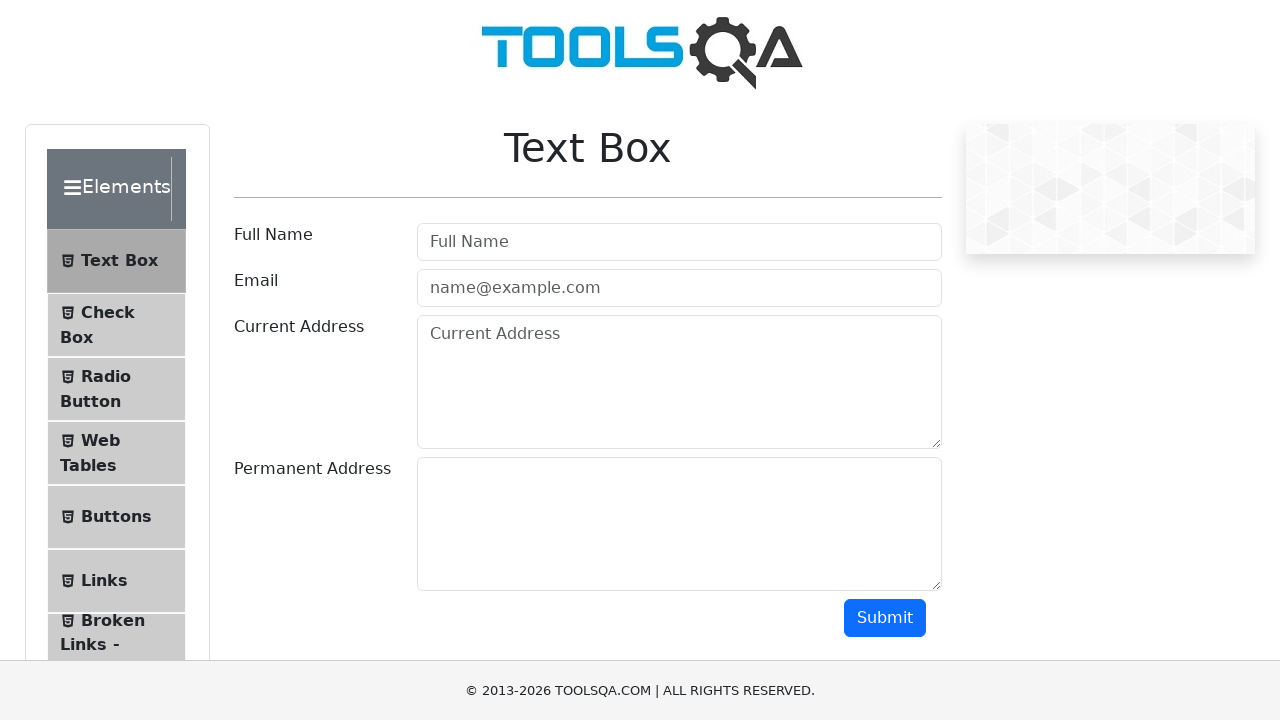

Filled full name field with 'John Smith' on internal:attr=[placeholder="Full Name"i]
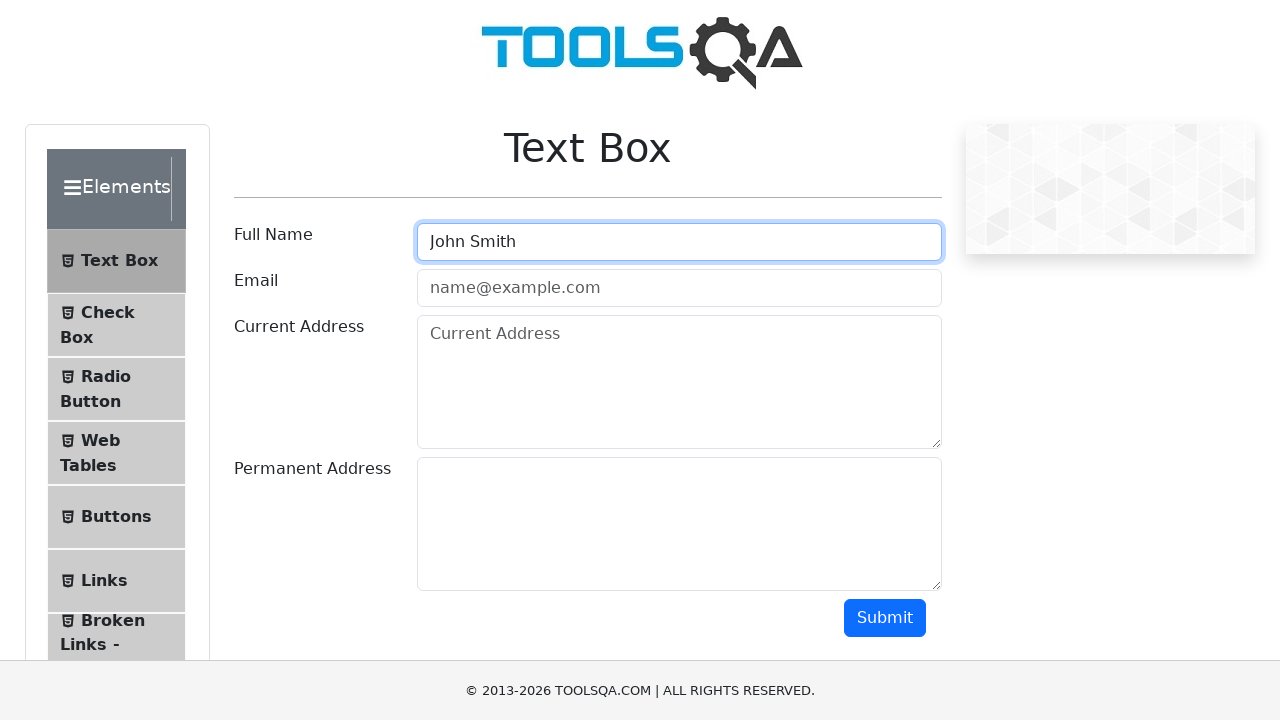

Filled email field with 'johnsmith@example.com' on internal:attr=[placeholder="name@example.com"i]
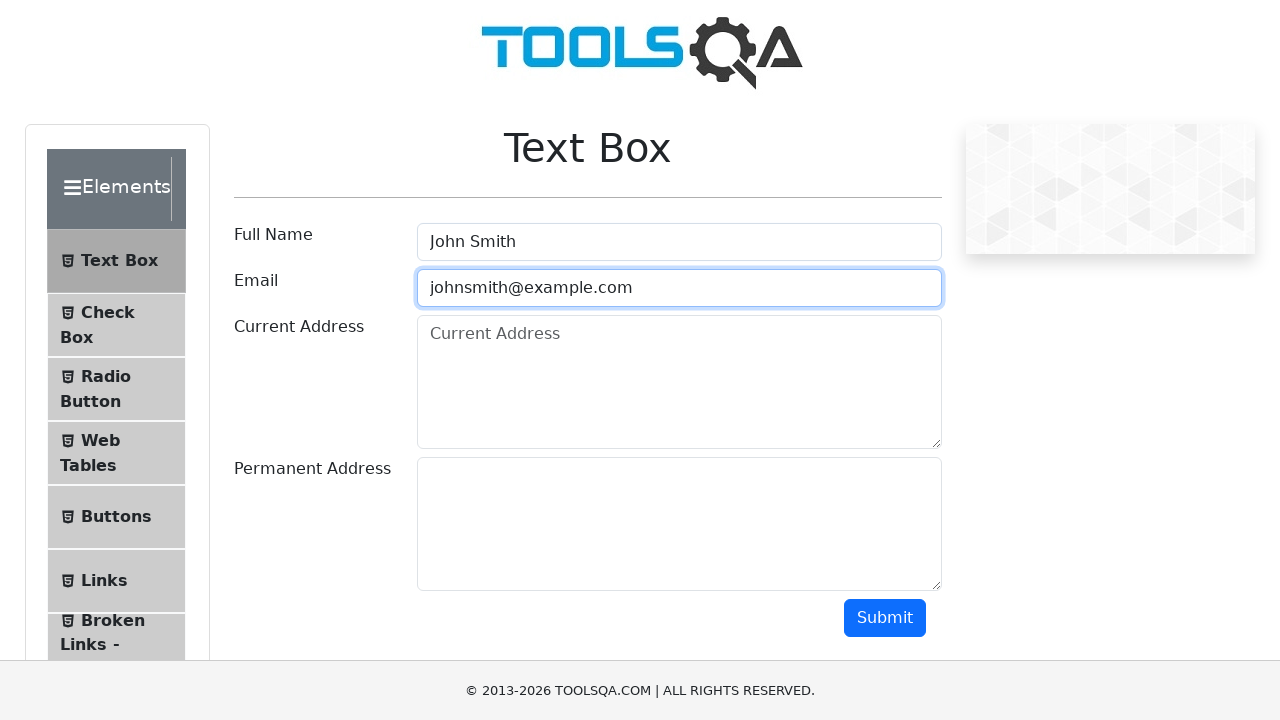

Filled current address field with '123 Main Street, Apt 4B' on internal:attr=[placeholder="Current Address"i]
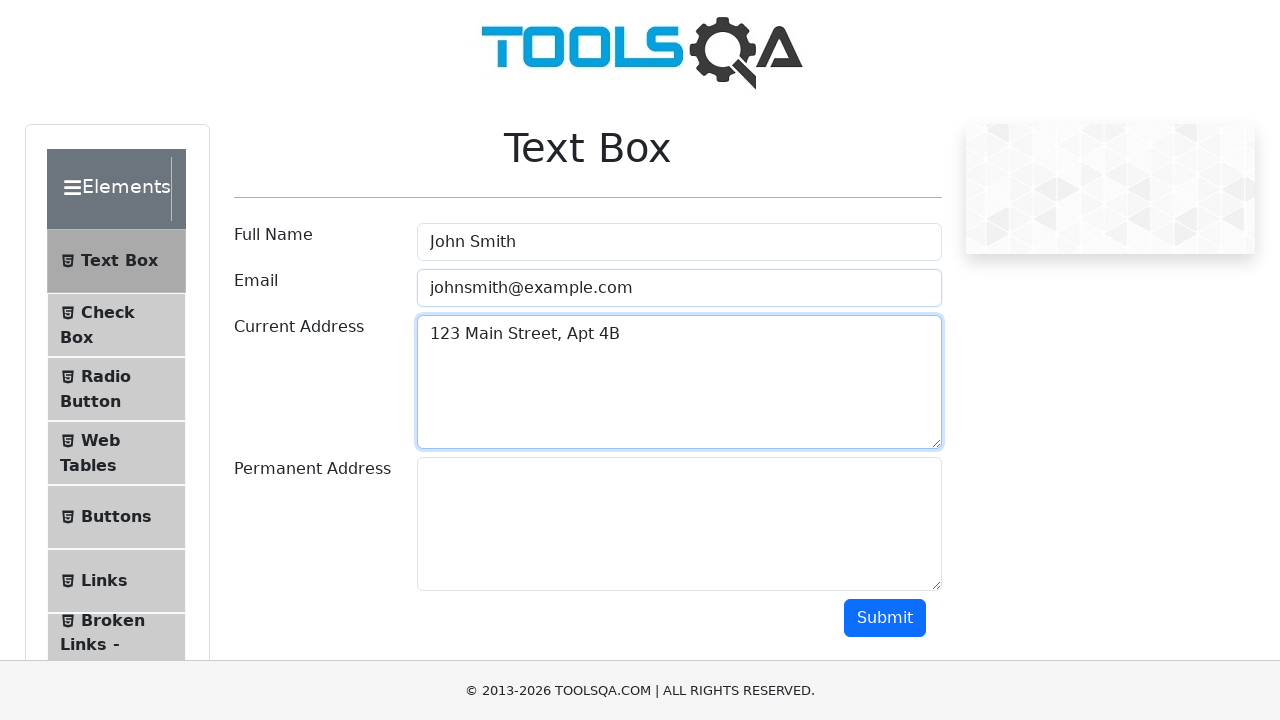

Filled permanent address field with '456 Oak Avenue, Suite 200' on #permanentAddress
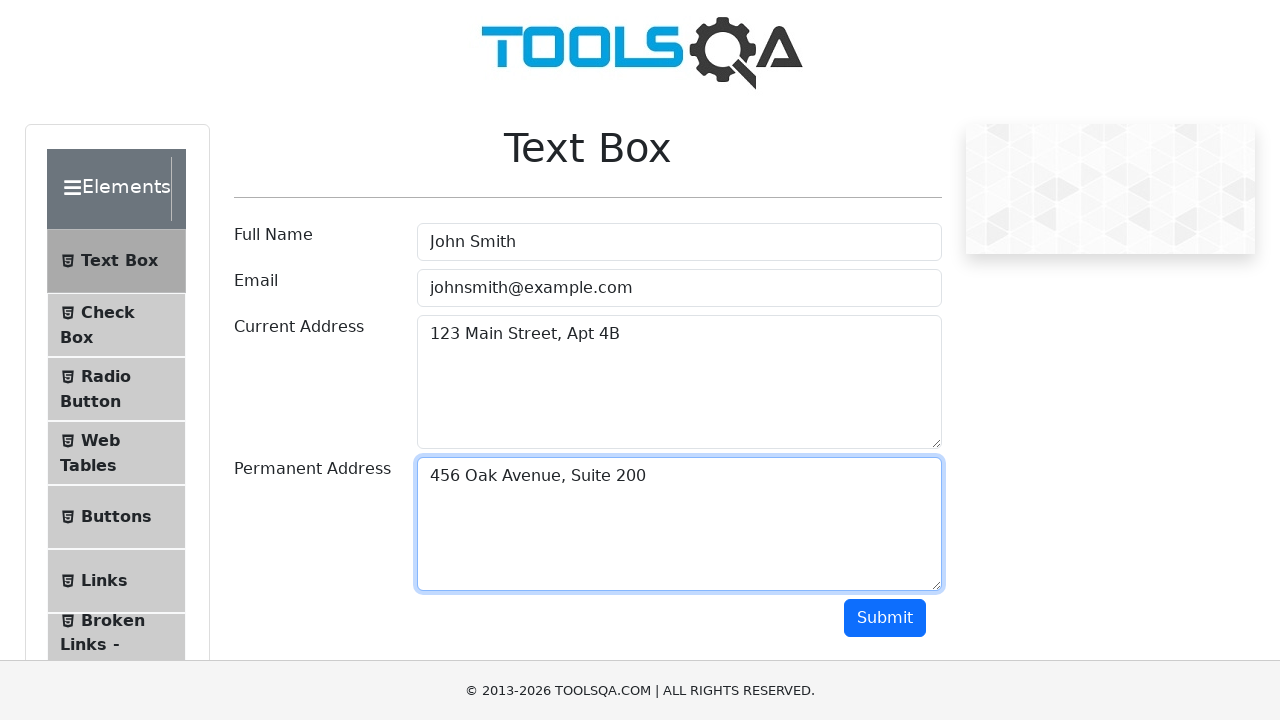

Clicked Submit button to submit the form at (885, 618) on internal:role=button[name="Submit"i]
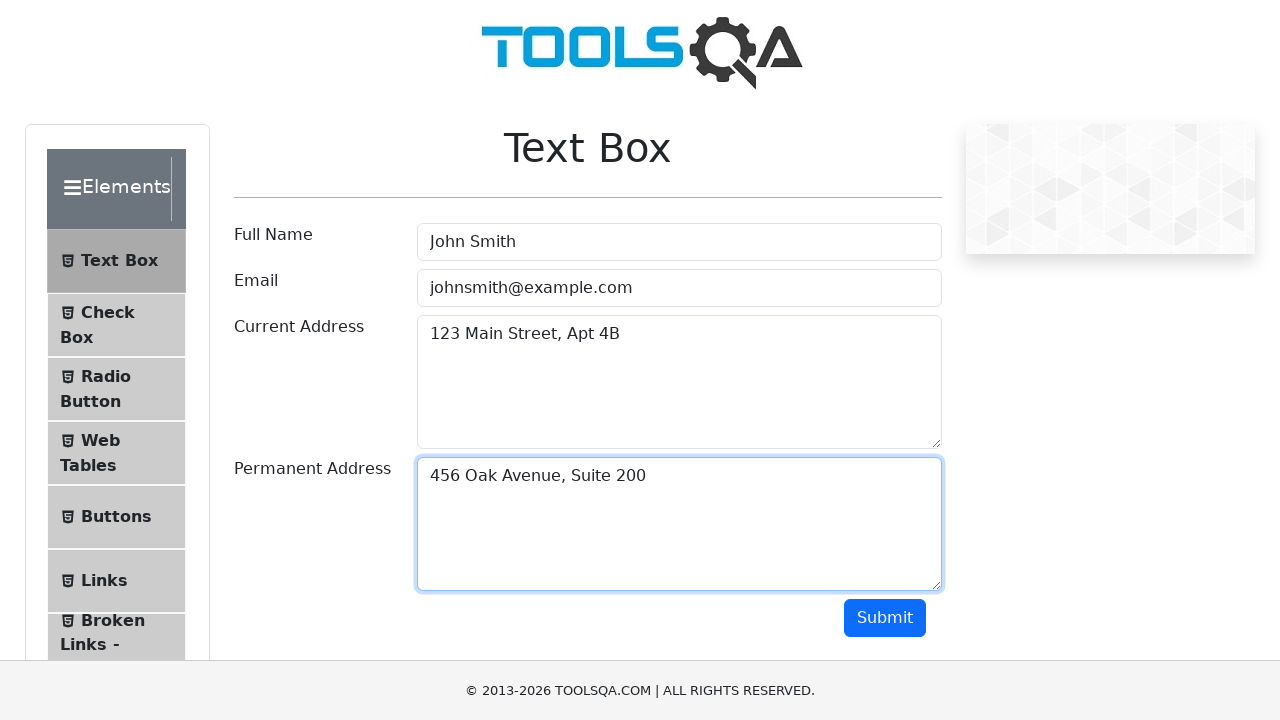

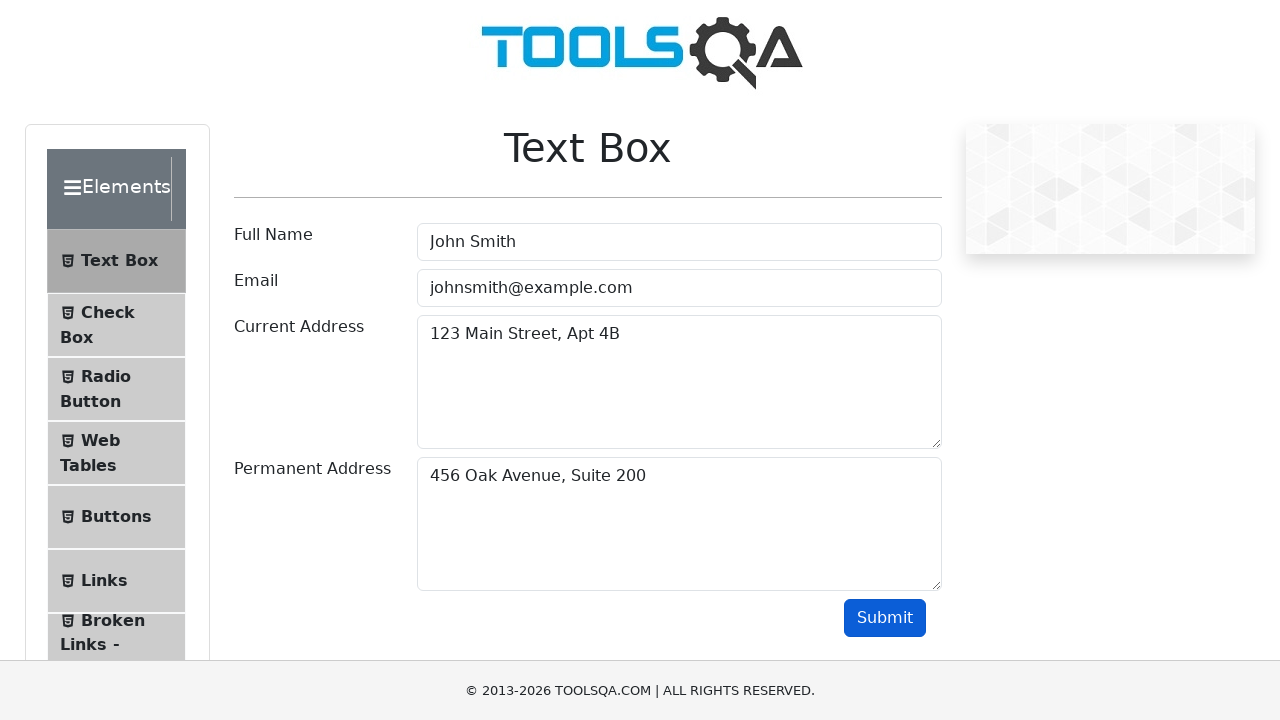